Navigates to Rahul Shetty Academy website and verifies the page loads by checking the title

Starting URL: http://rahulshettyacademy.com

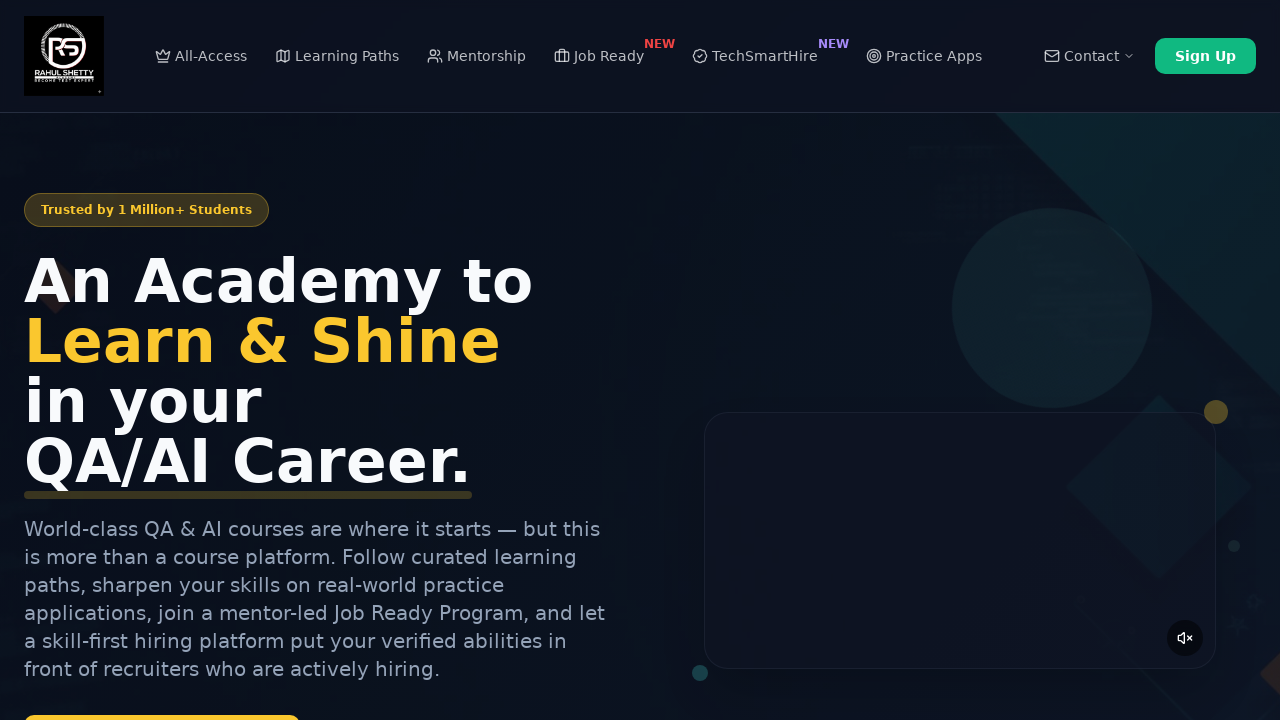

Waited for page to load completely (networkidle state)
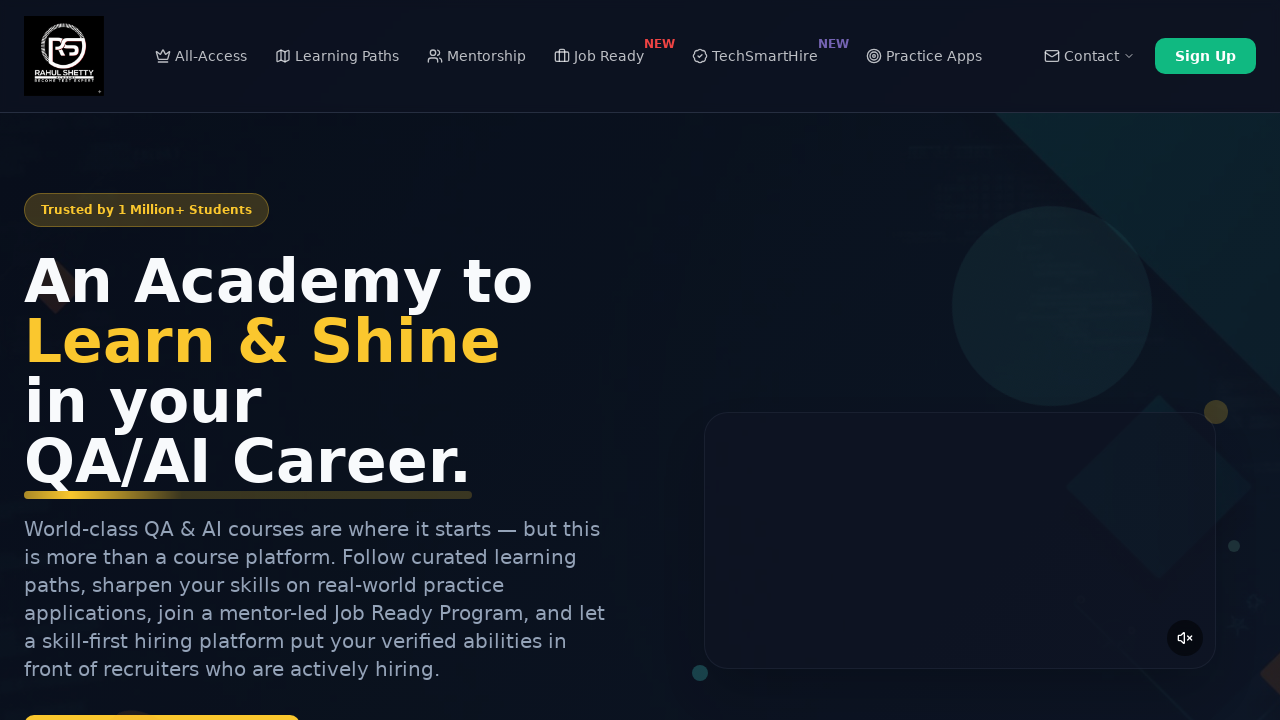

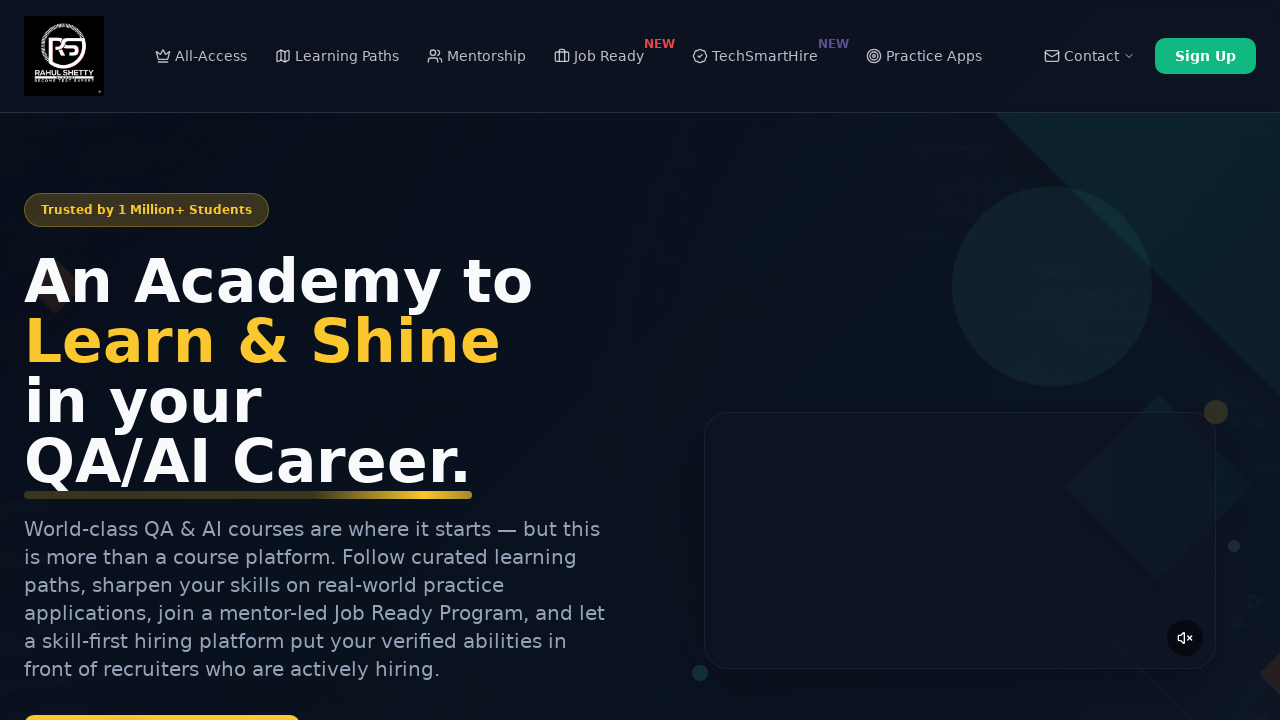